Navigates to a Truth Social profile page, waits for the content to load, verifies that posts are displayed, and scrolls down to trigger loading of additional posts.

Starting URL: https://truthsocial.com/@realDonaldTrump

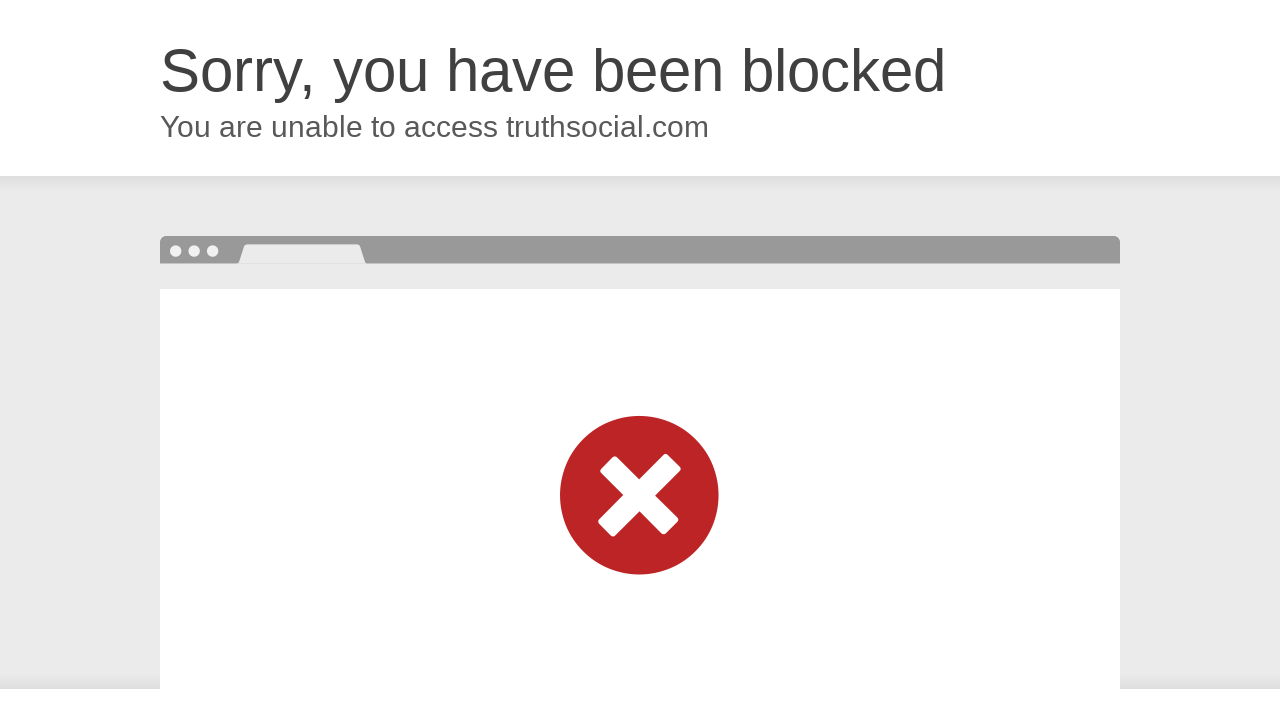

Waited for page to reach networkidle state
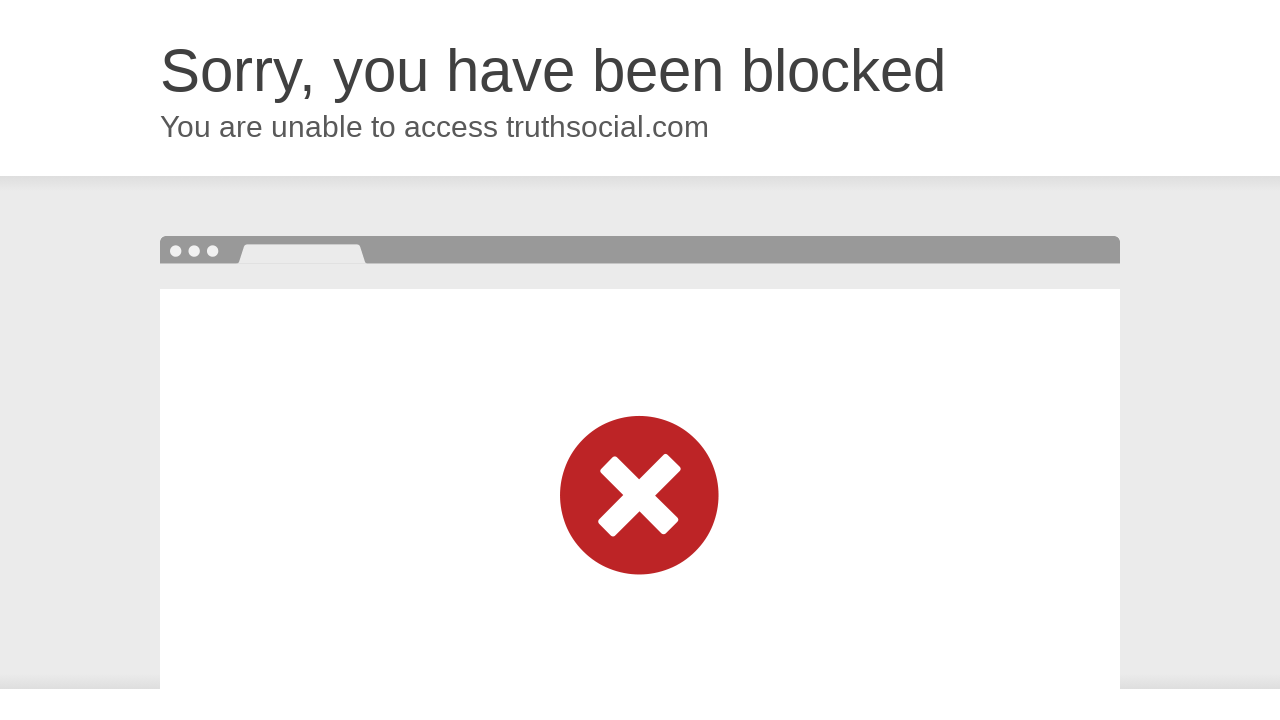

Waited 1 second for additional page load time
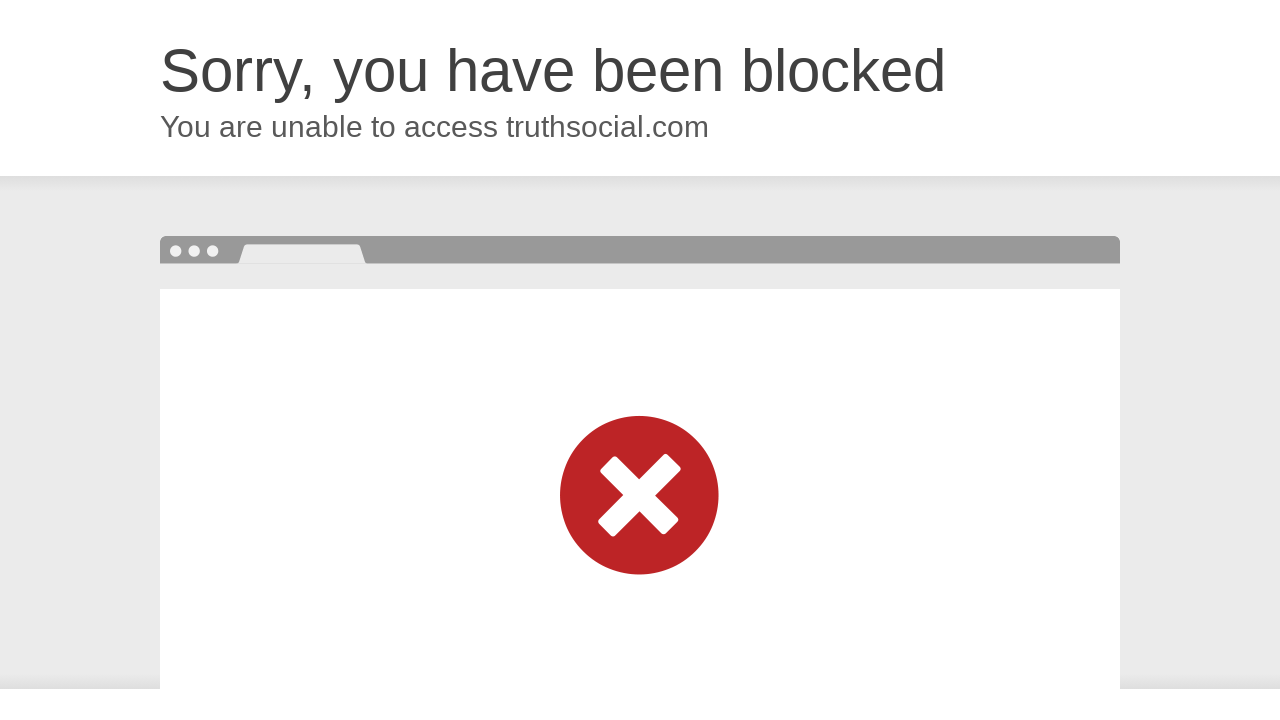

Scrolled down 800 pixels (scroll iteration 1/3)
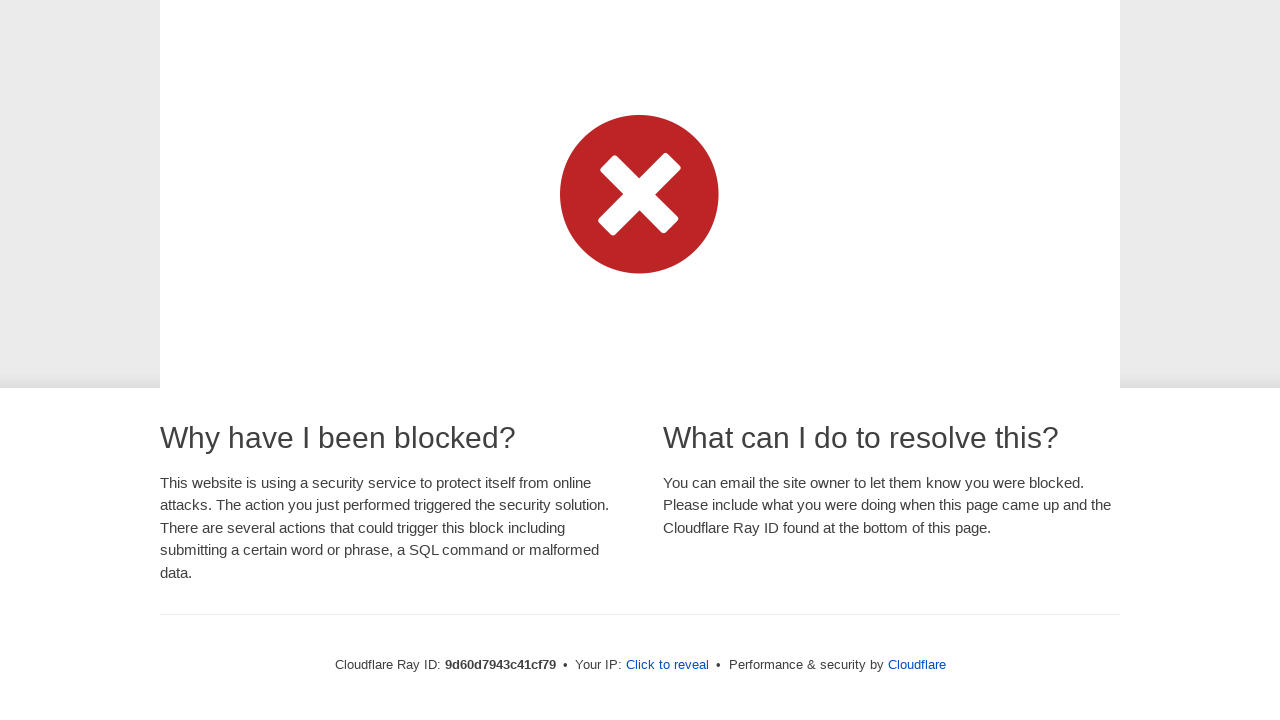

Waited 3 seconds for additional posts to load
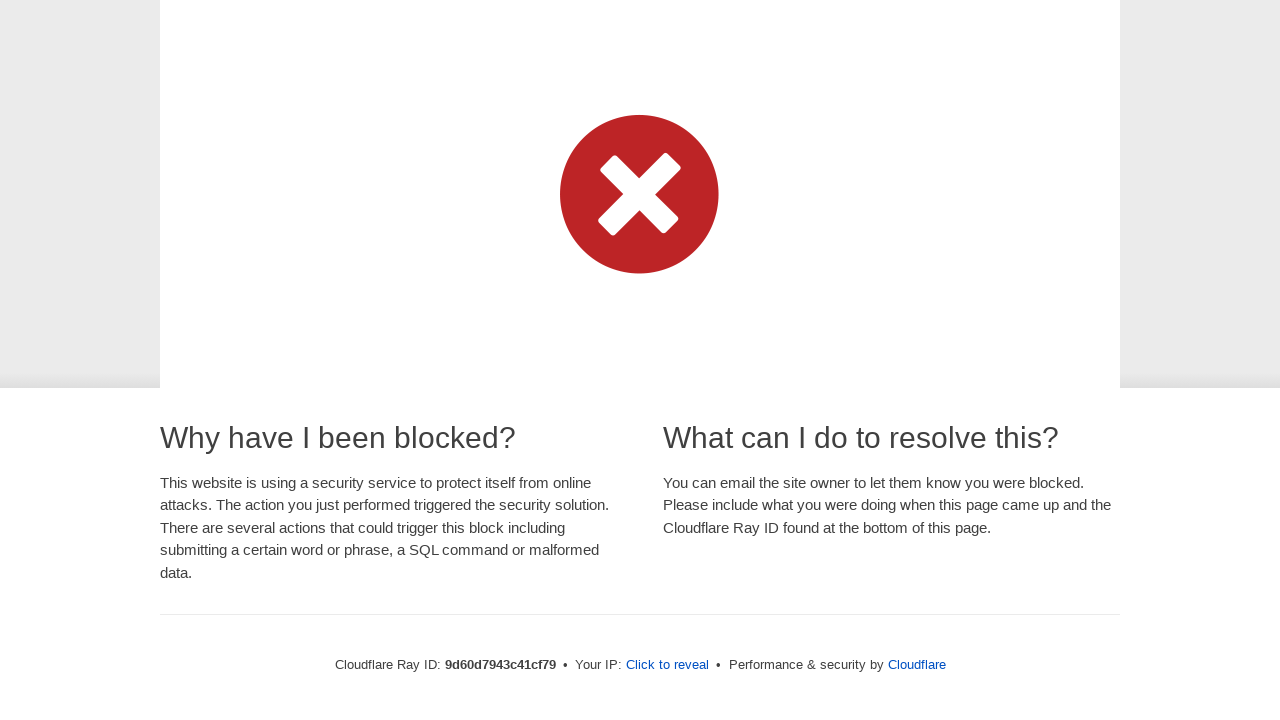

Scrolled down 800 pixels (scroll iteration 2/3)
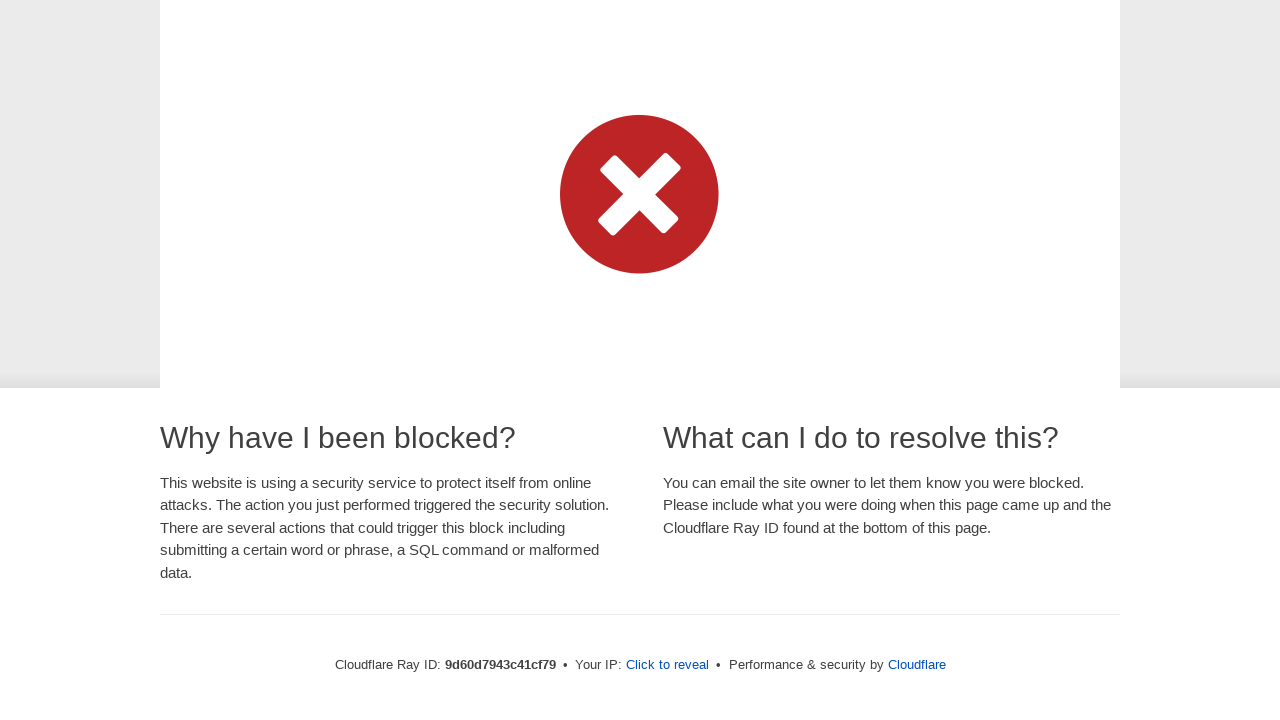

Waited 3 seconds for additional posts to load
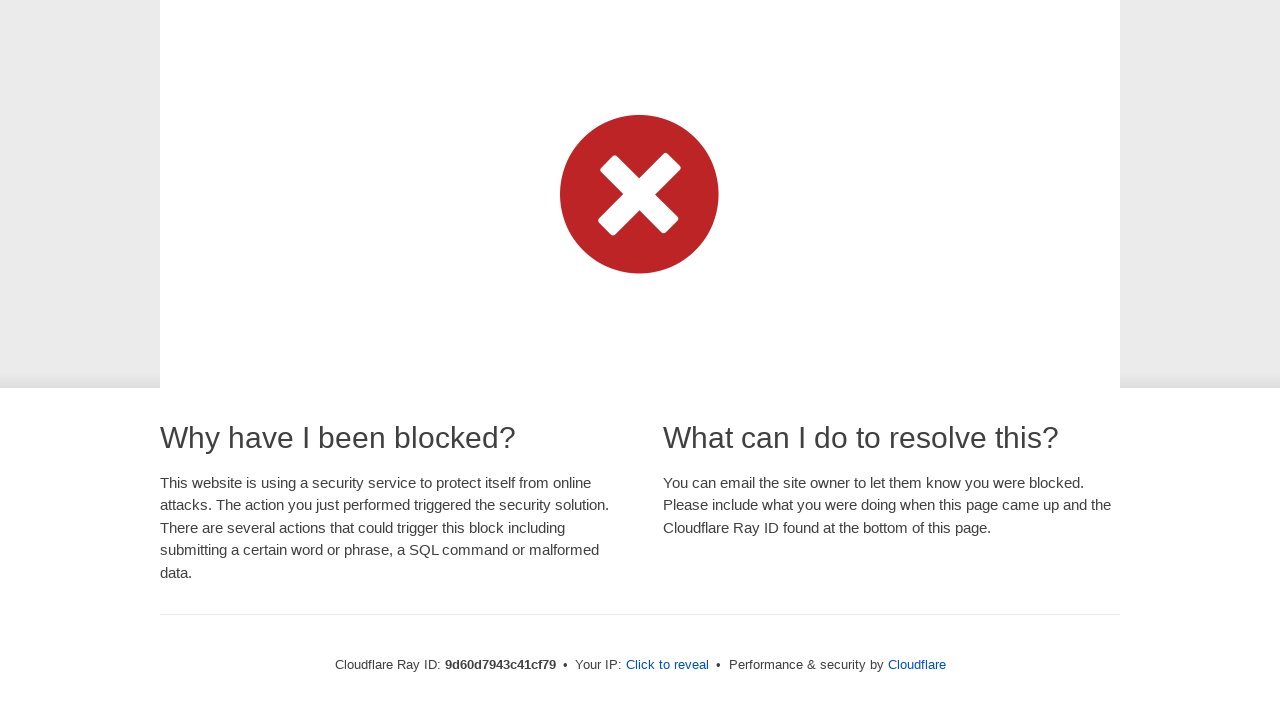

Scrolled down 800 pixels (scroll iteration 3/3)
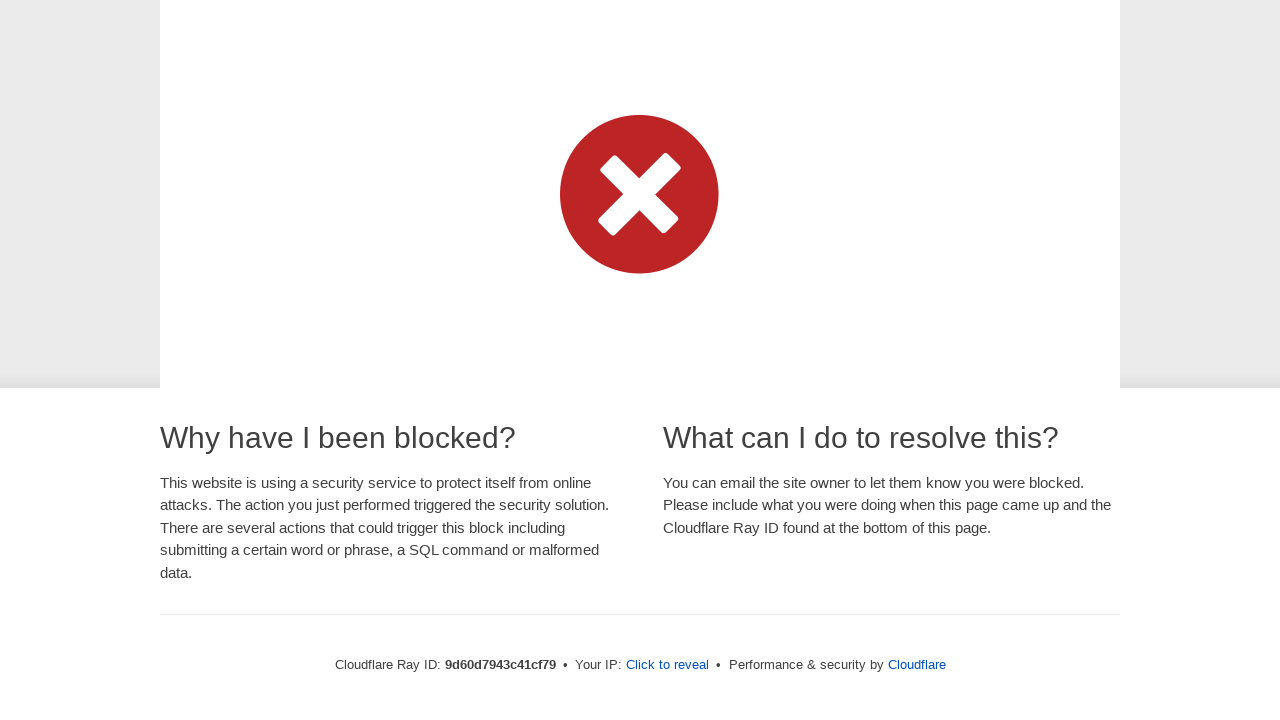

Waited 3 seconds for additional posts to load
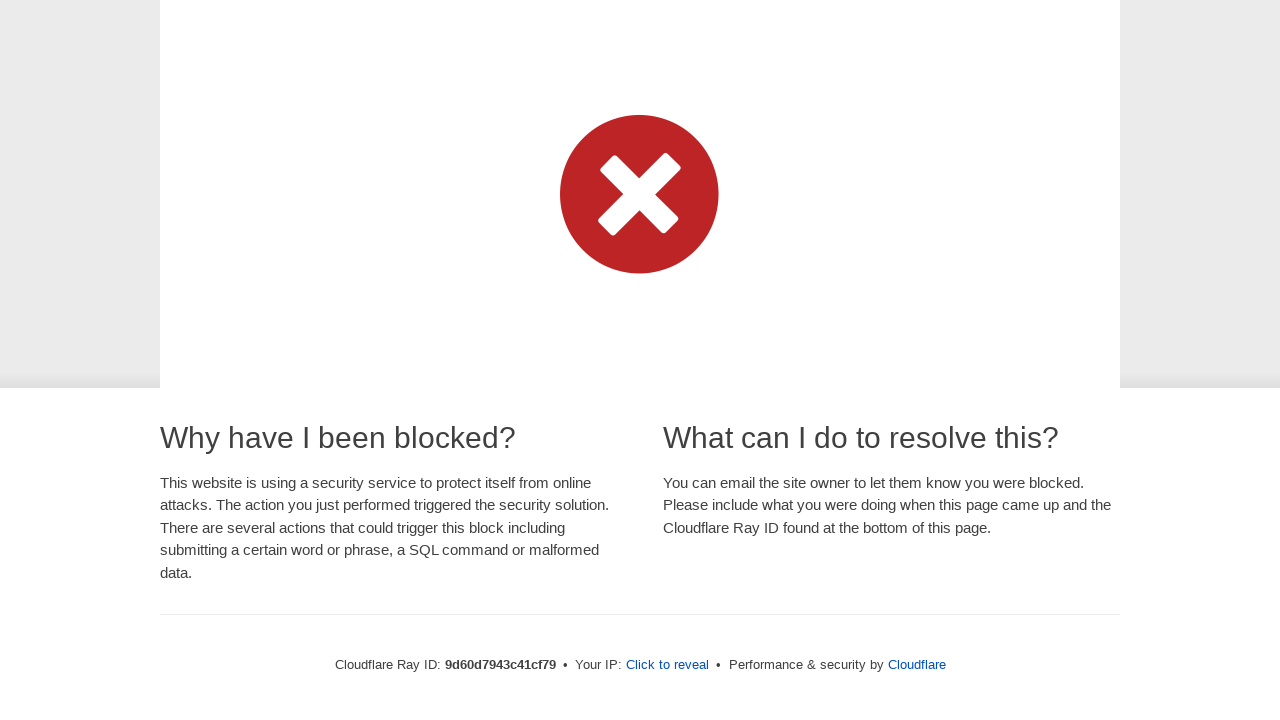

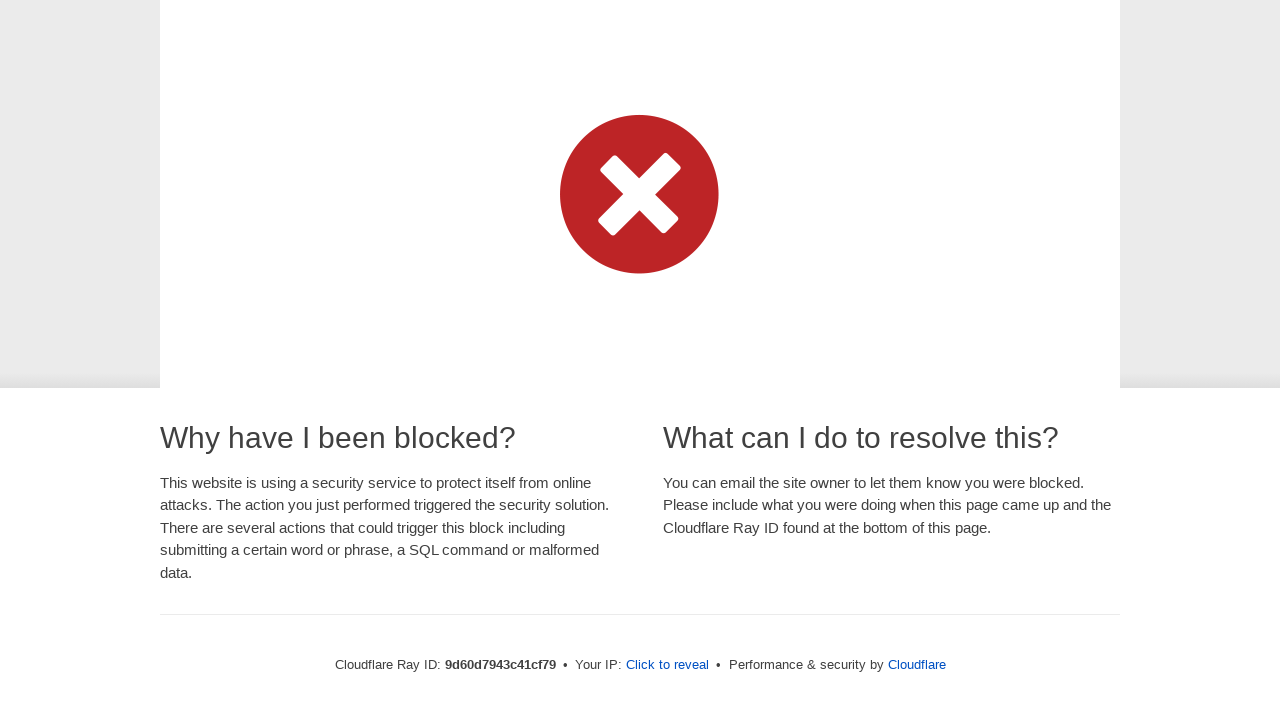